Tests hotel room search with 2 adults and 2 kids by selecting dates, incrementing guest counters, and verifying room results are displayed.

Starting URL: https://ancabota09.wixsite.com/intern/rooms

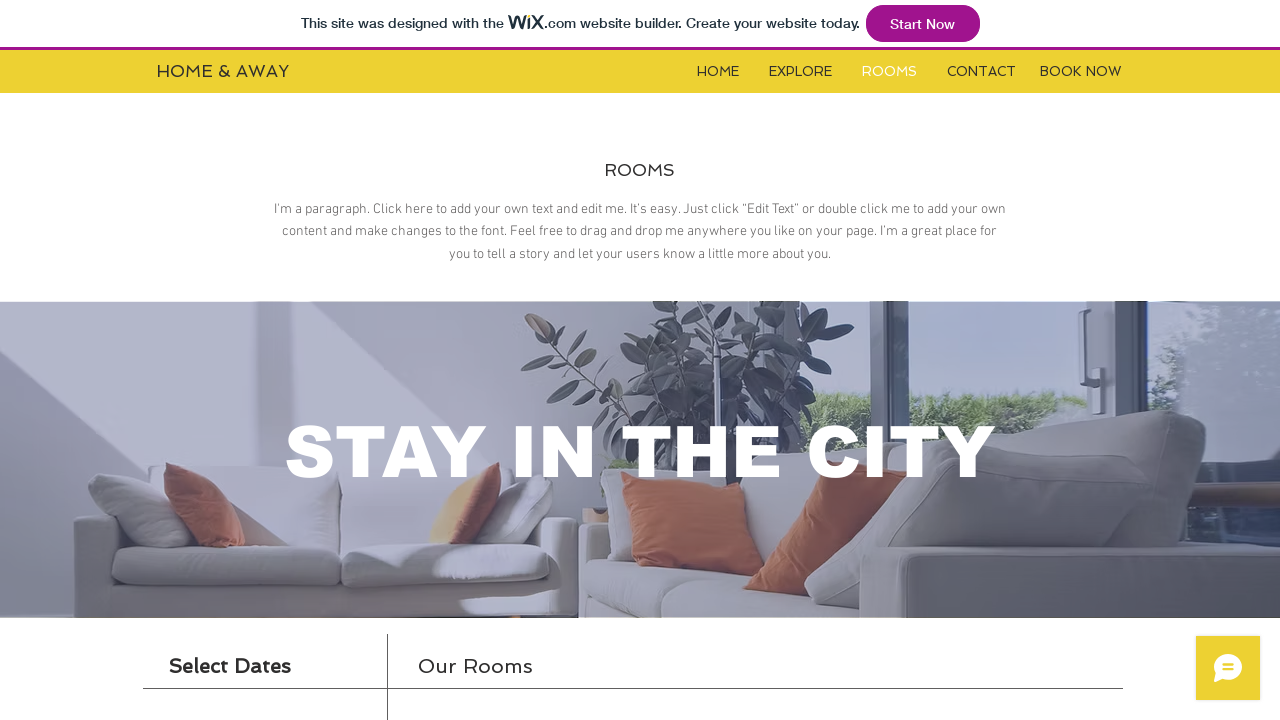

Waited for and located hotel booking iframe
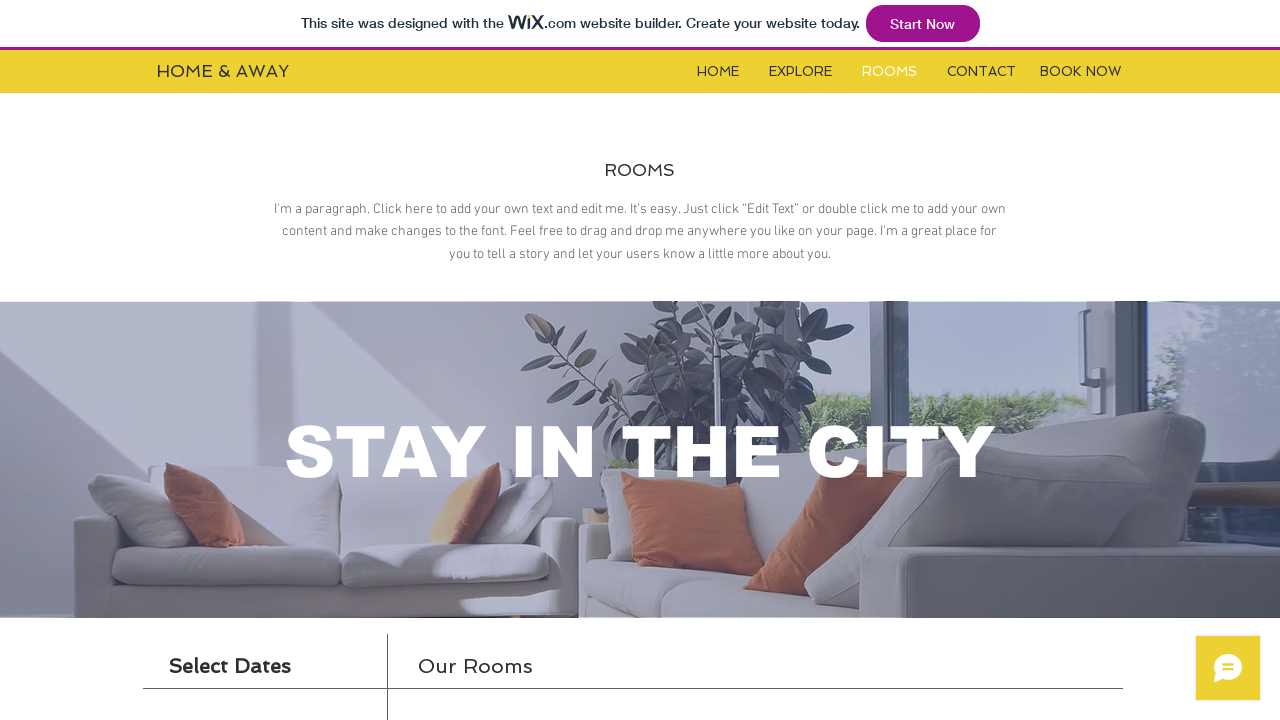

Switched to iframe content frame
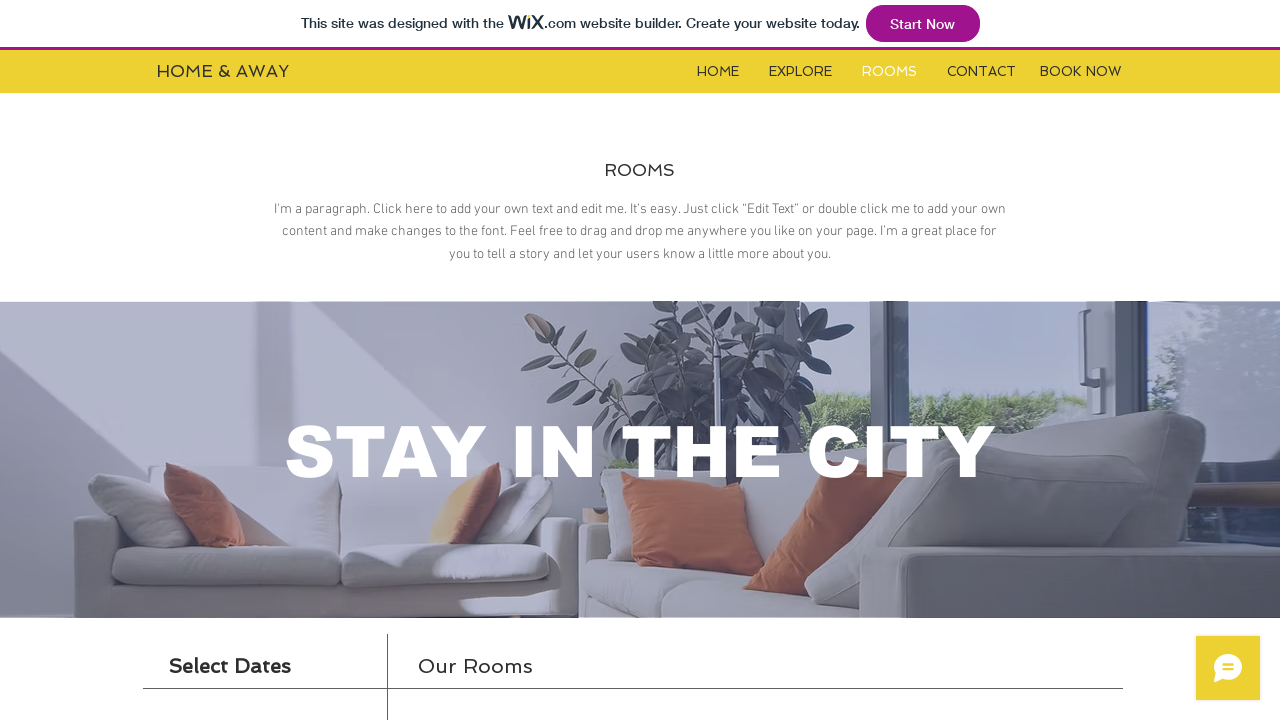

Search widget became visible
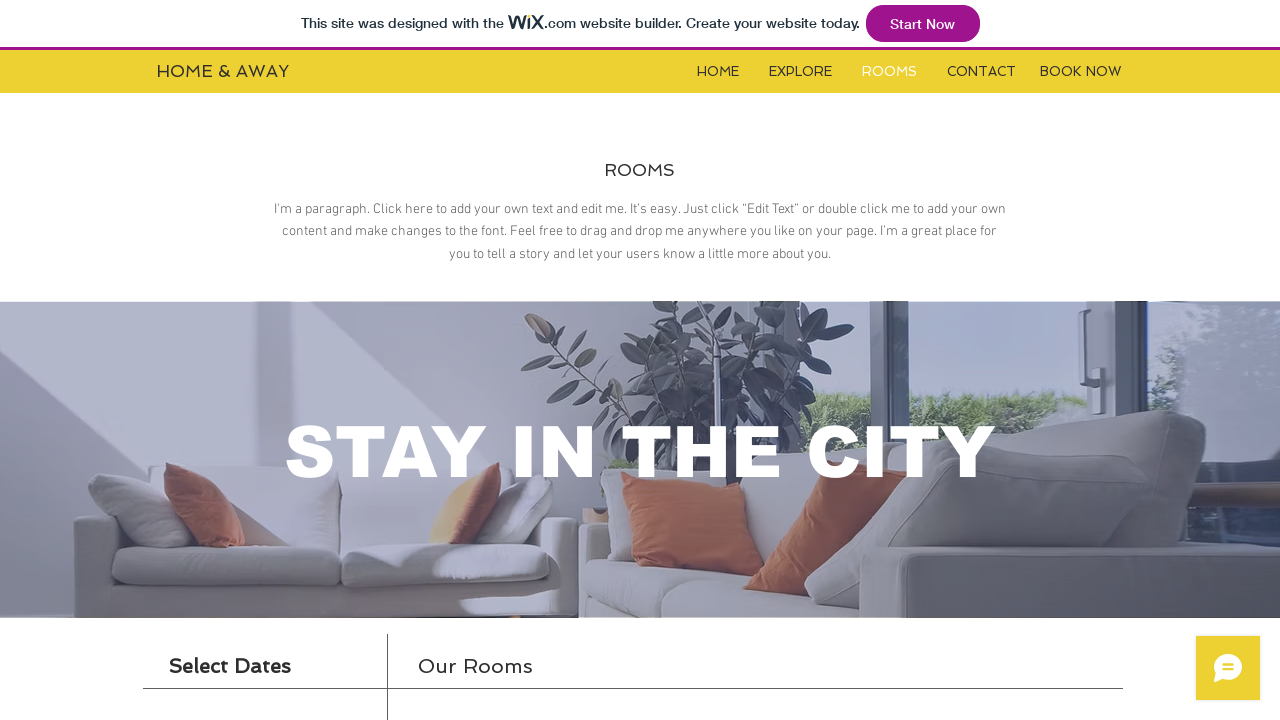

Clicked check-in date field to open calendar at (265, 360) on #check-in
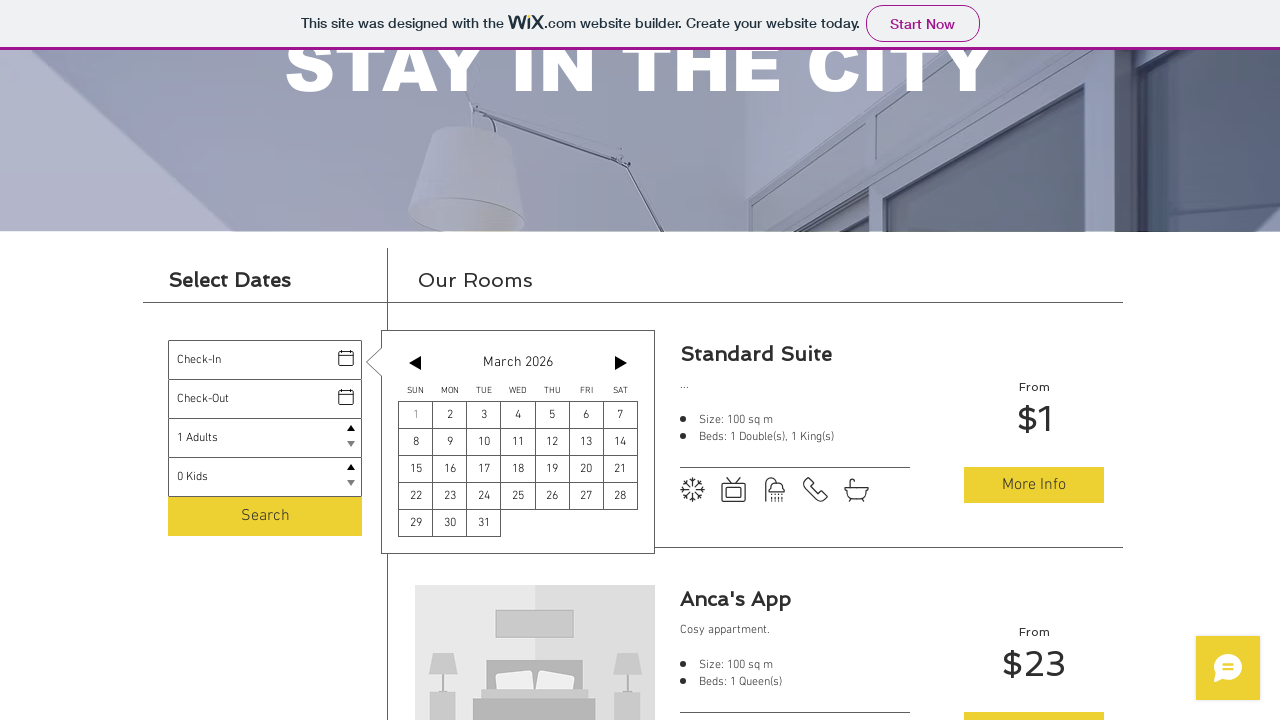

Calendar picker appeared
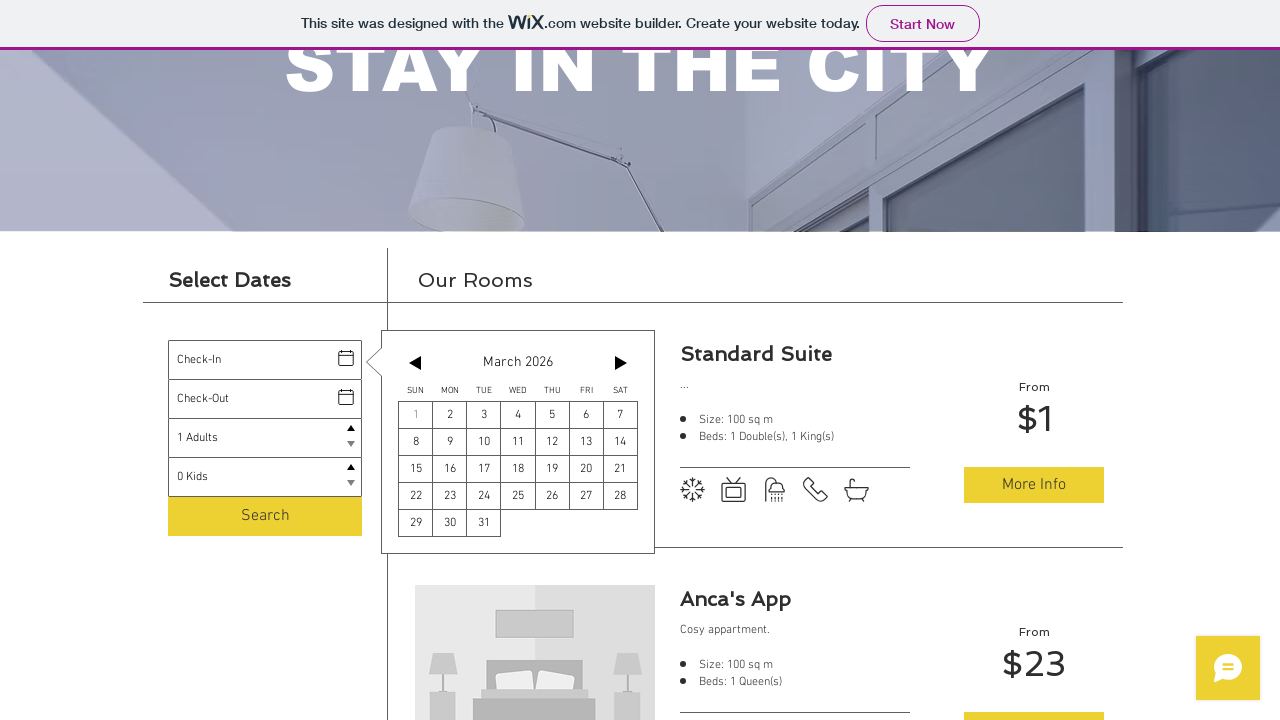

Calculated check-in and check-out dates (3 days apart)
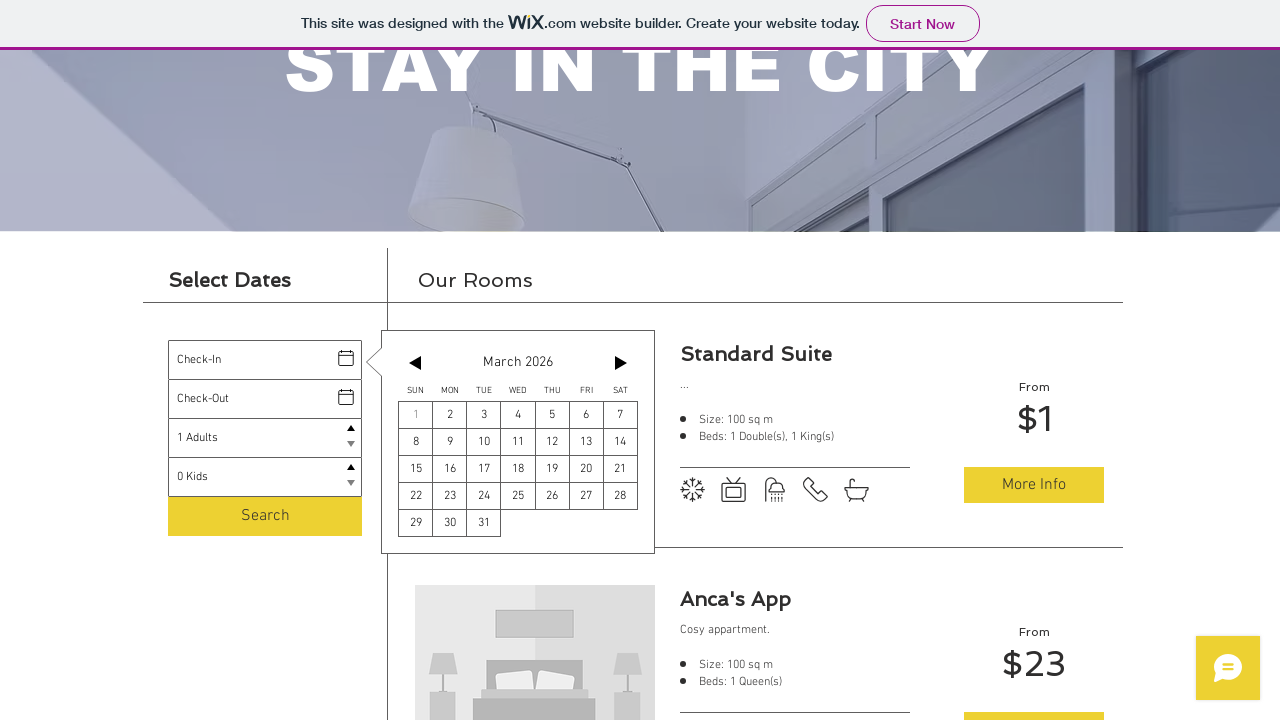

Selected check-in date: 2, Monday March 2026 at (450, 415) on xpath=//button[@aria-label='2, Monday March 2026']
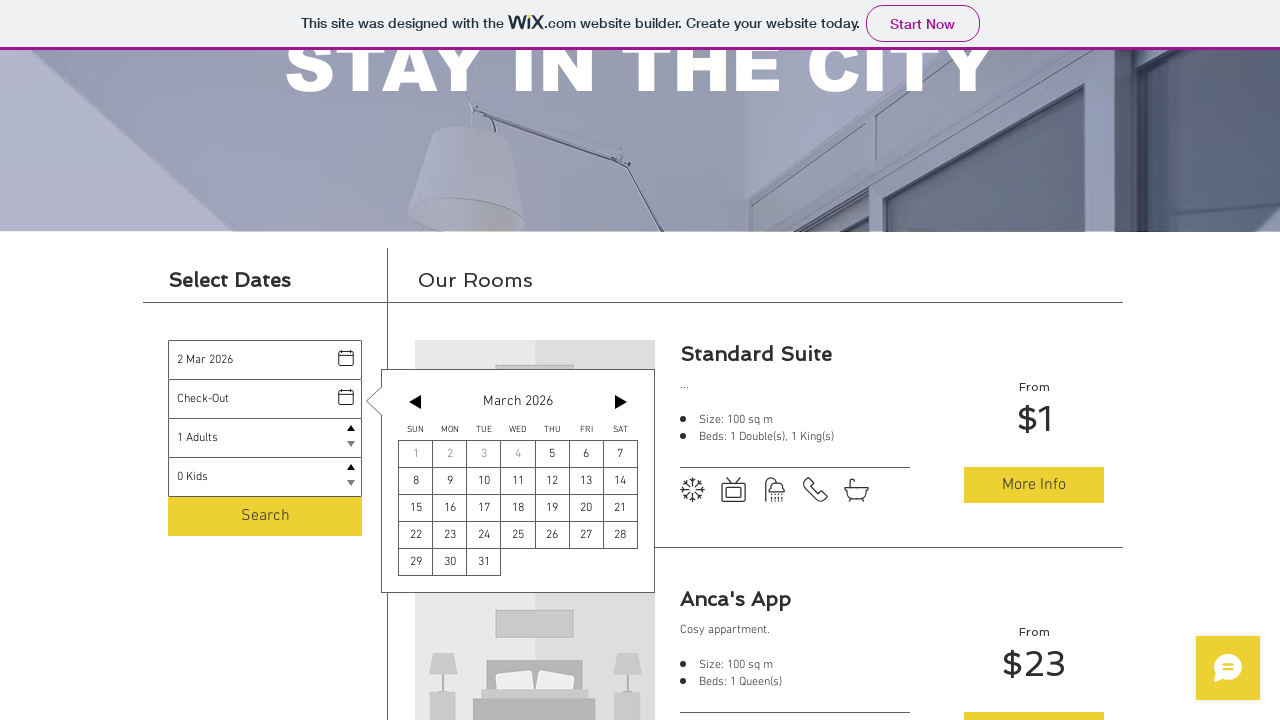

Check-in date value was set
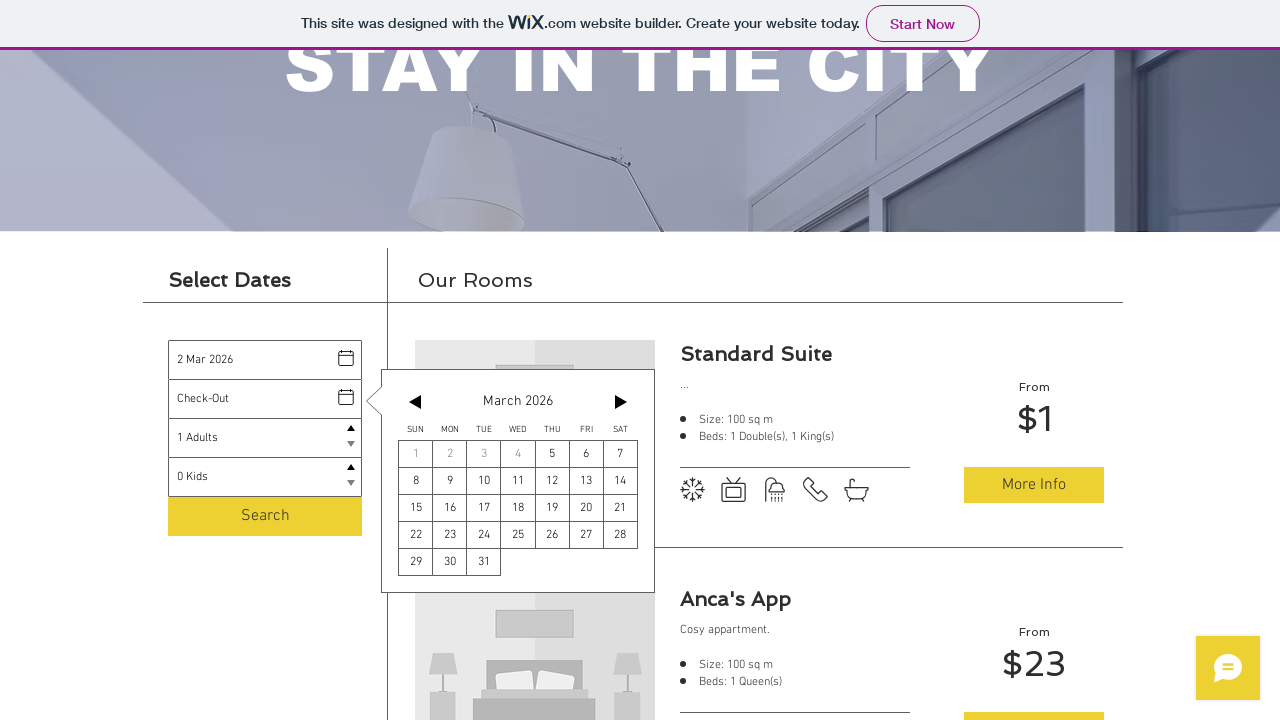

Check-out date picker became visible
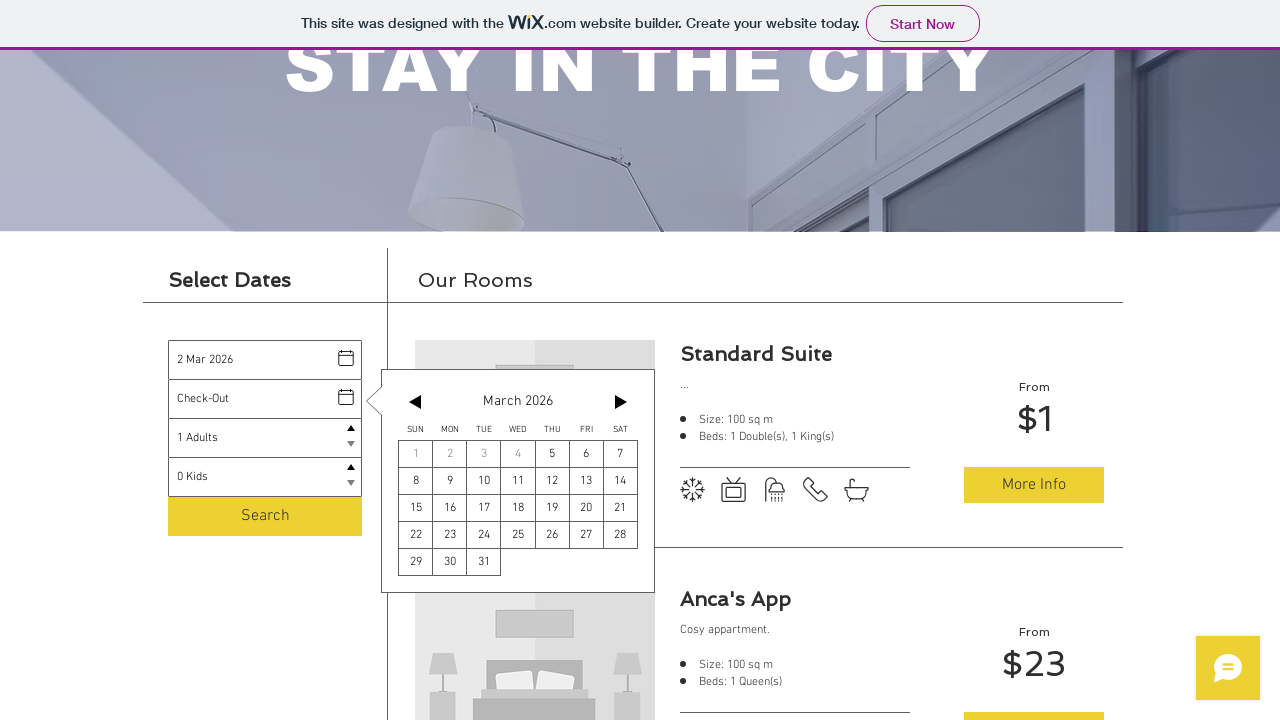

Selected check-out date: 5, Thursday March 2026 at (552, 454) on xpath=(//button[@aria-label='5, Thursday March 2026'])[2]
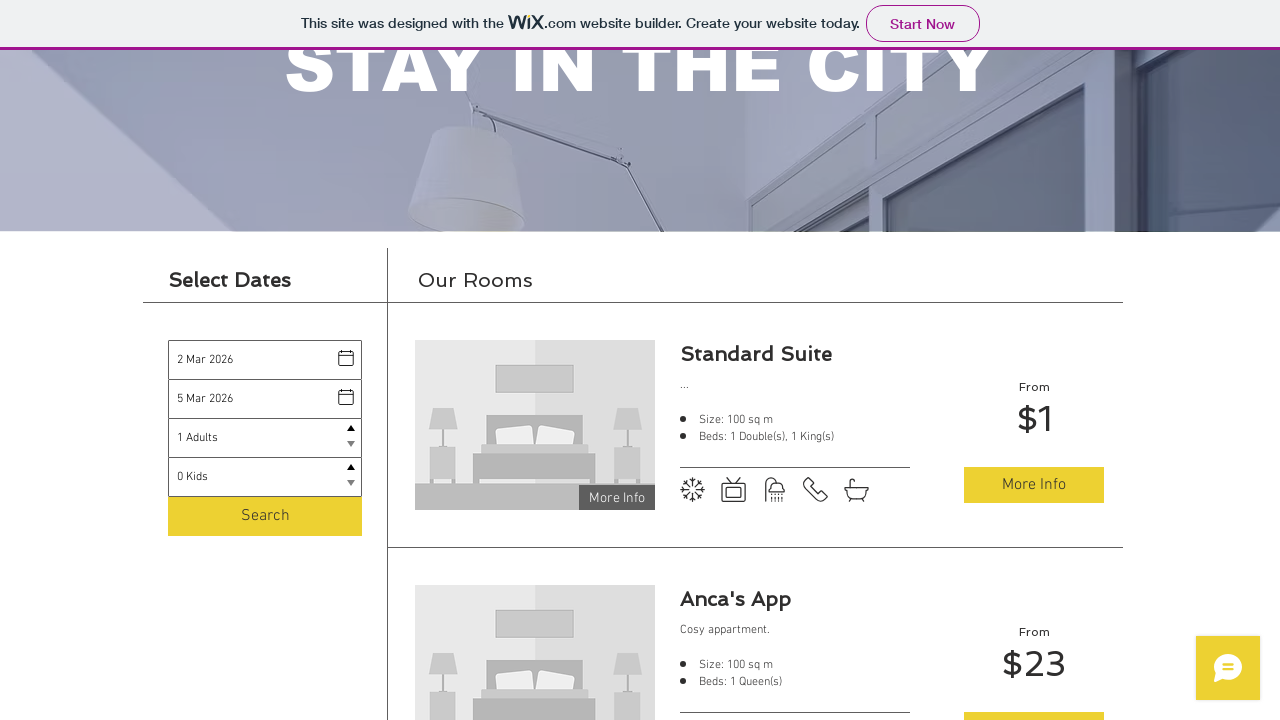

Check-out date value was set
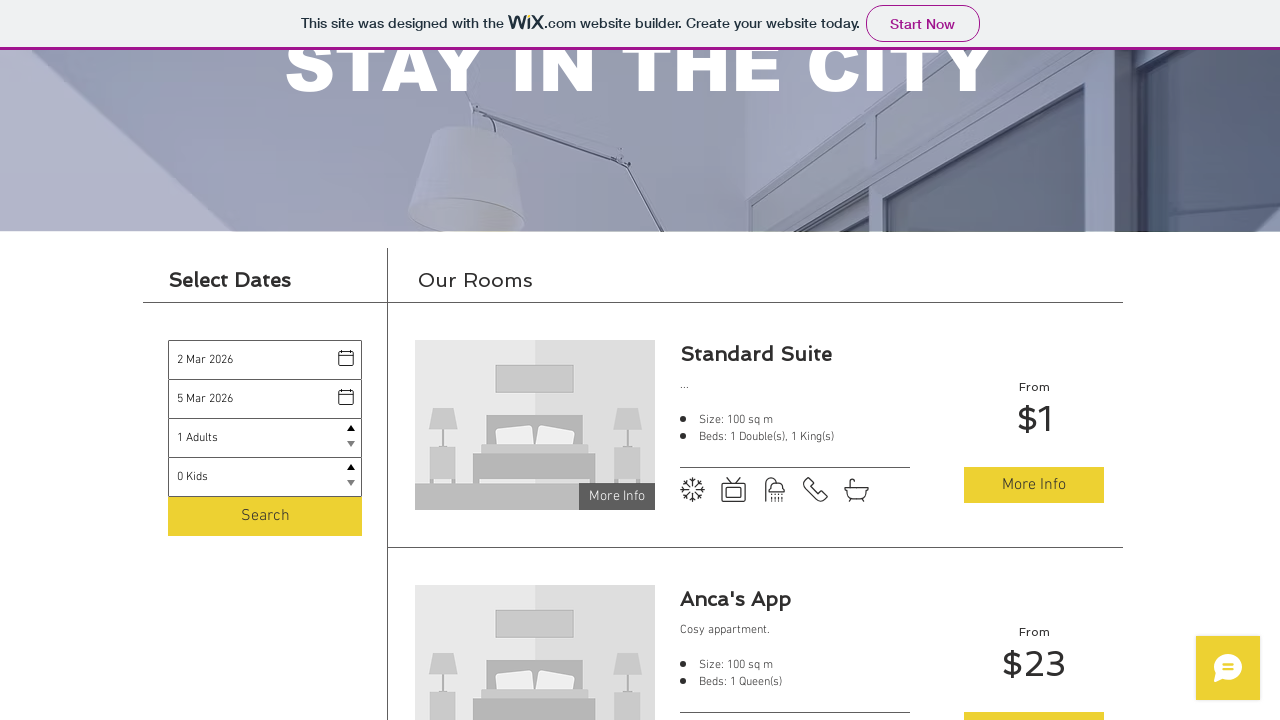

Incremented adults counter to 2 at (351, 427) on #adults .up
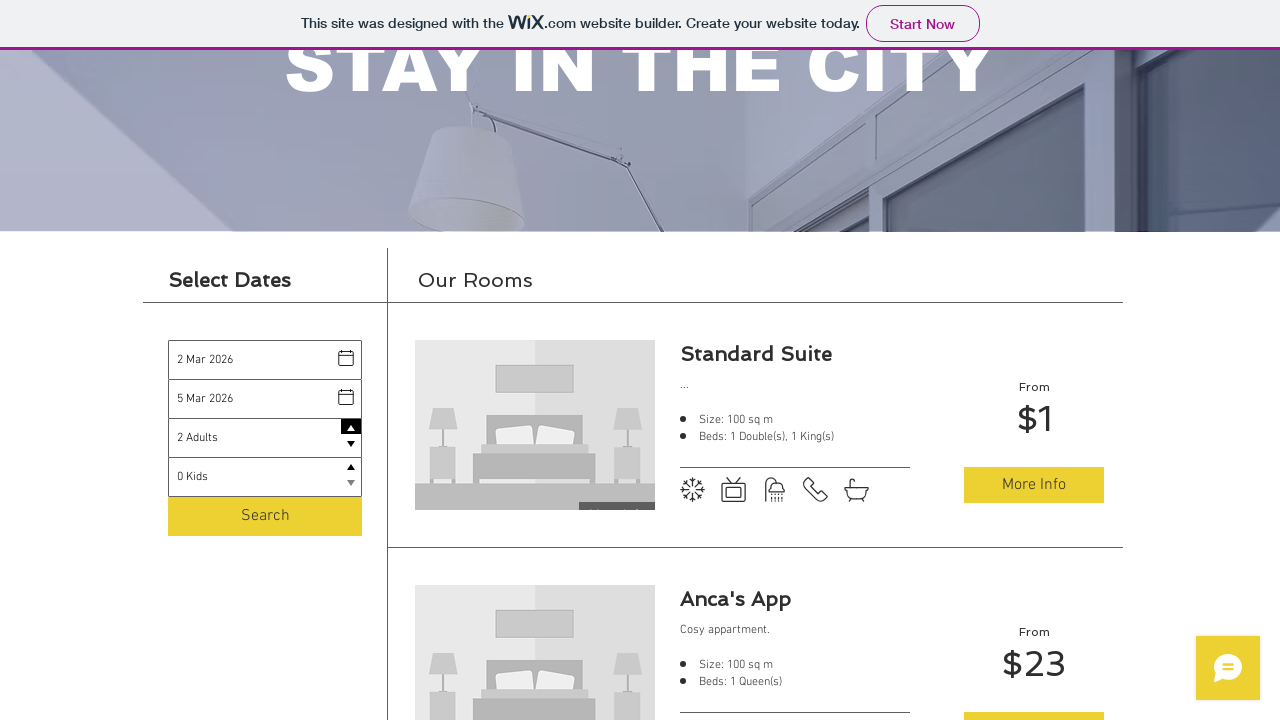

Incremented kids counter to 1 at (351, 466) on #children .up
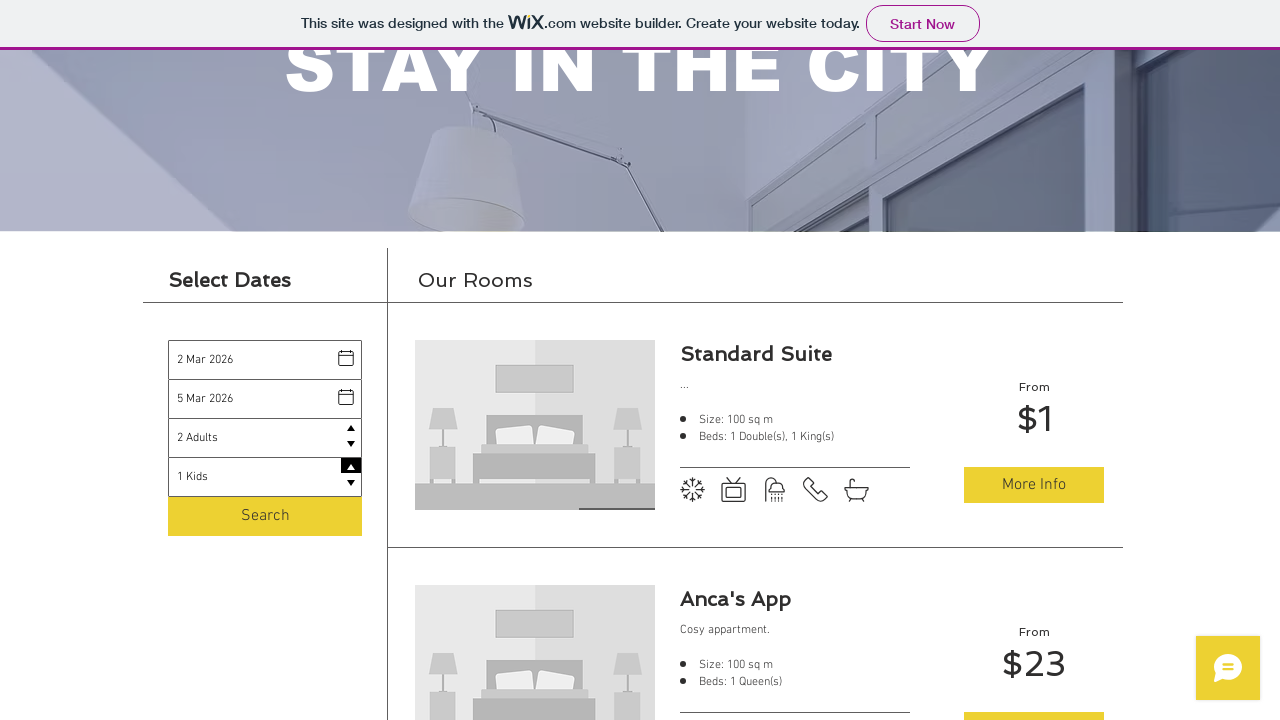

Incremented kids counter to 2 at (351, 466) on #children .up
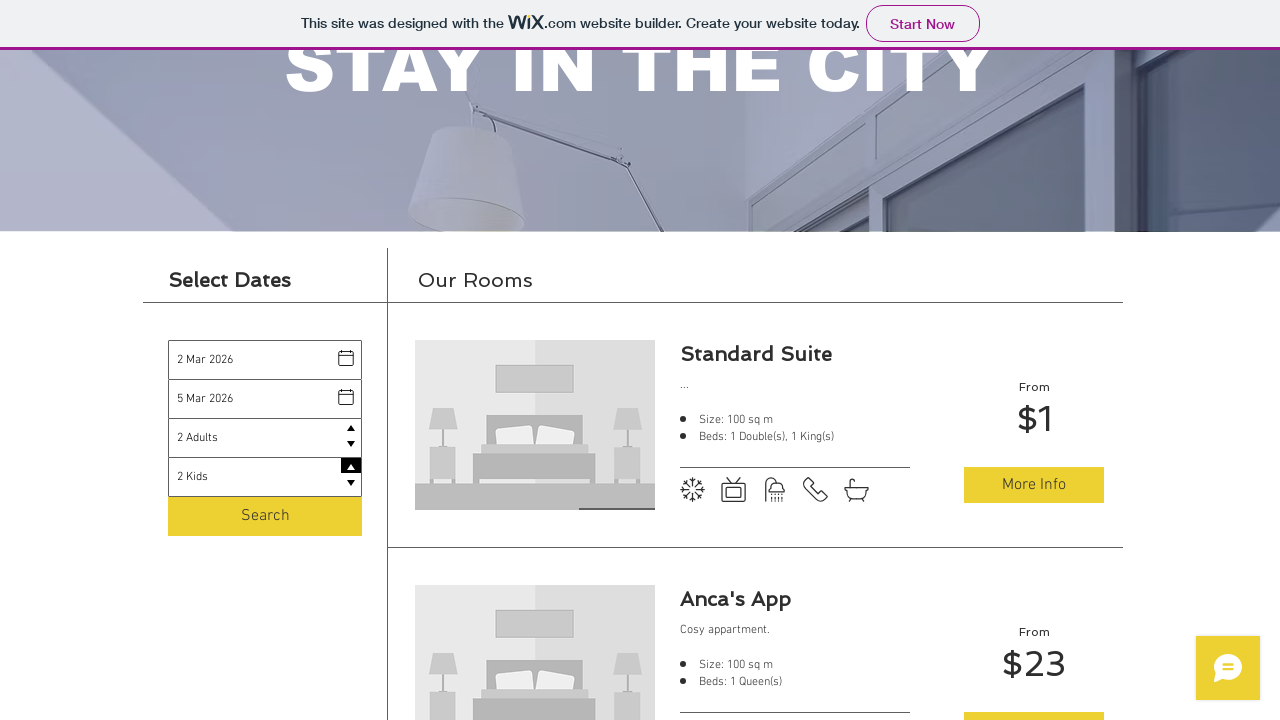

Clicked search button to find rooms for 2 adults and 2 kids at (265, 517) on .s-button
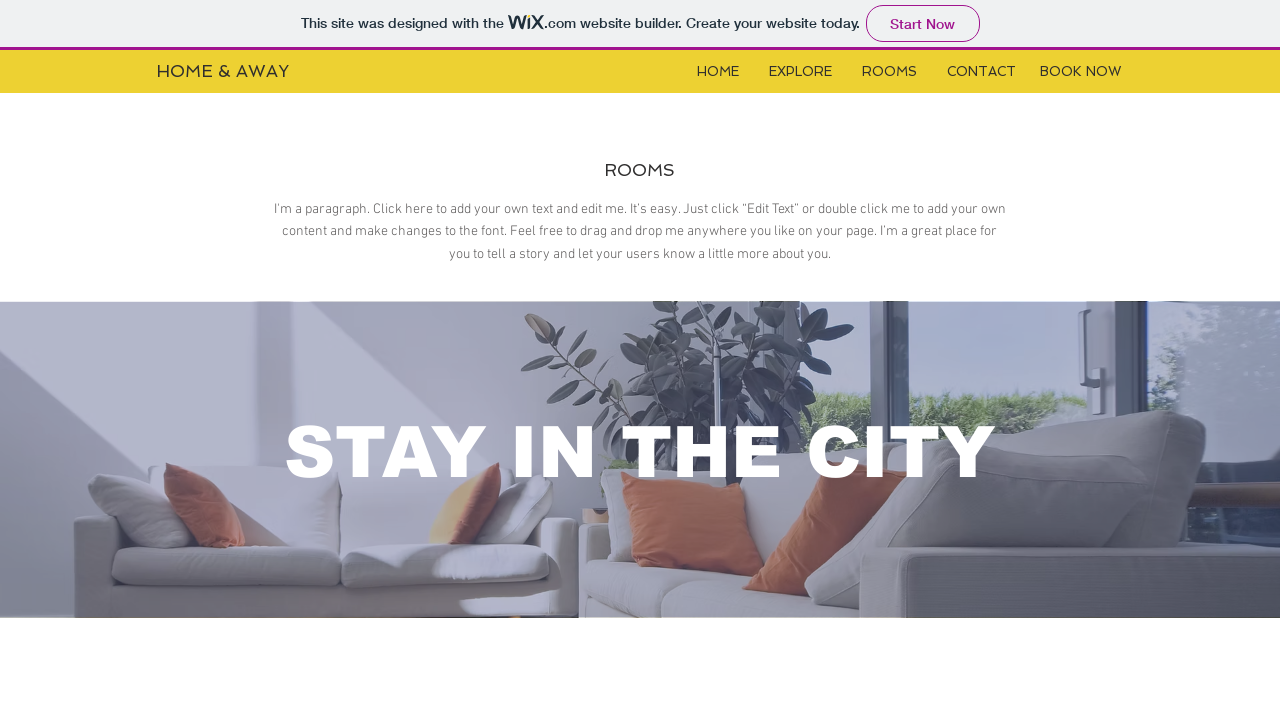

Waited for search results to load
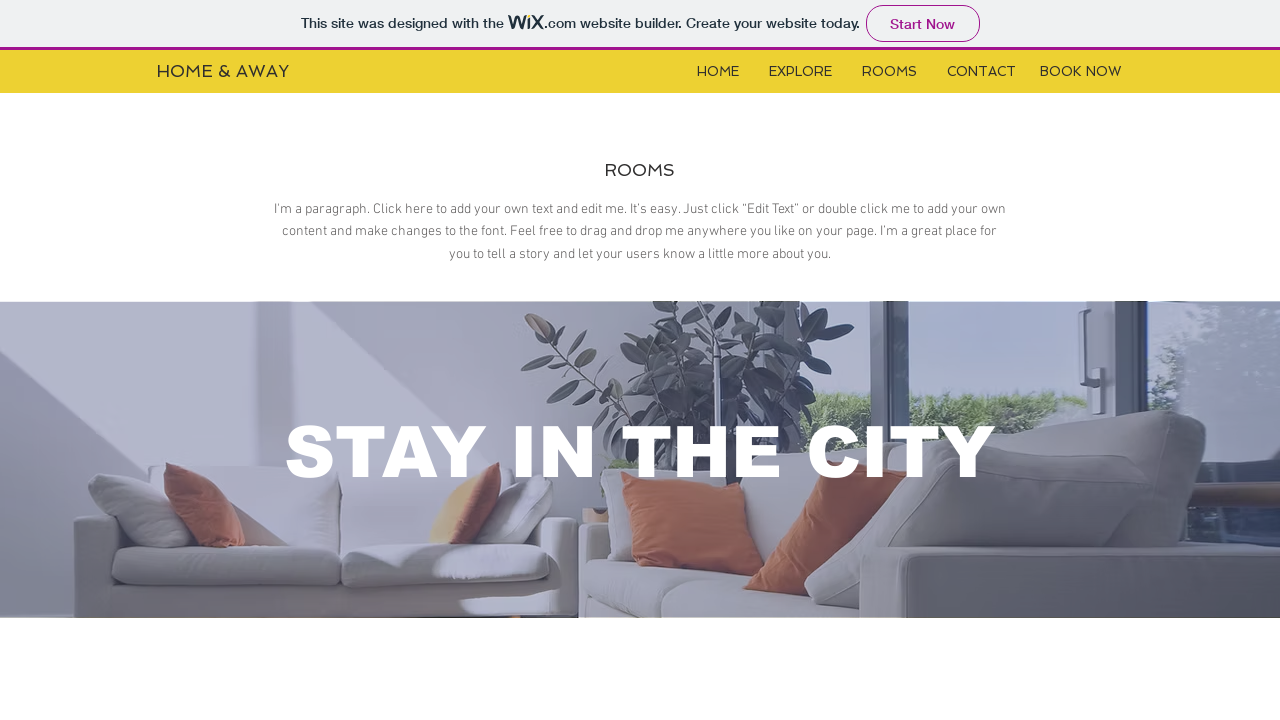

Located iframe after page interaction
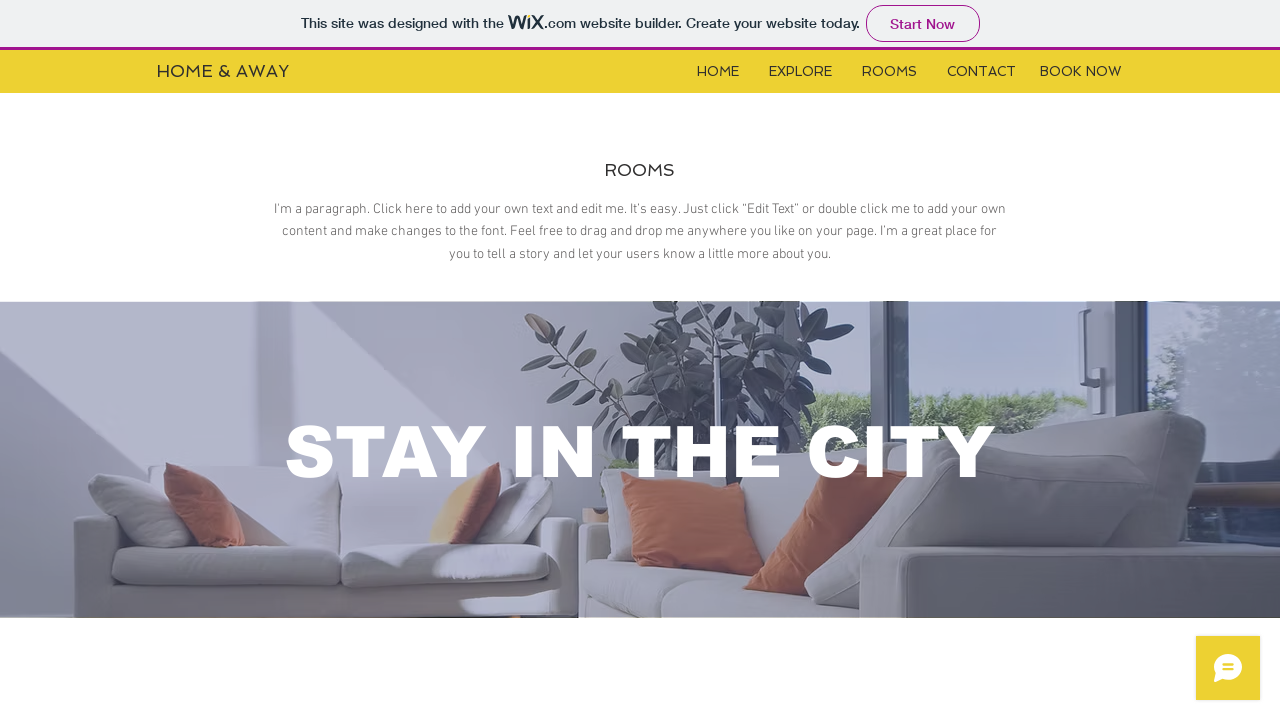

Switched to updated iframe content frame
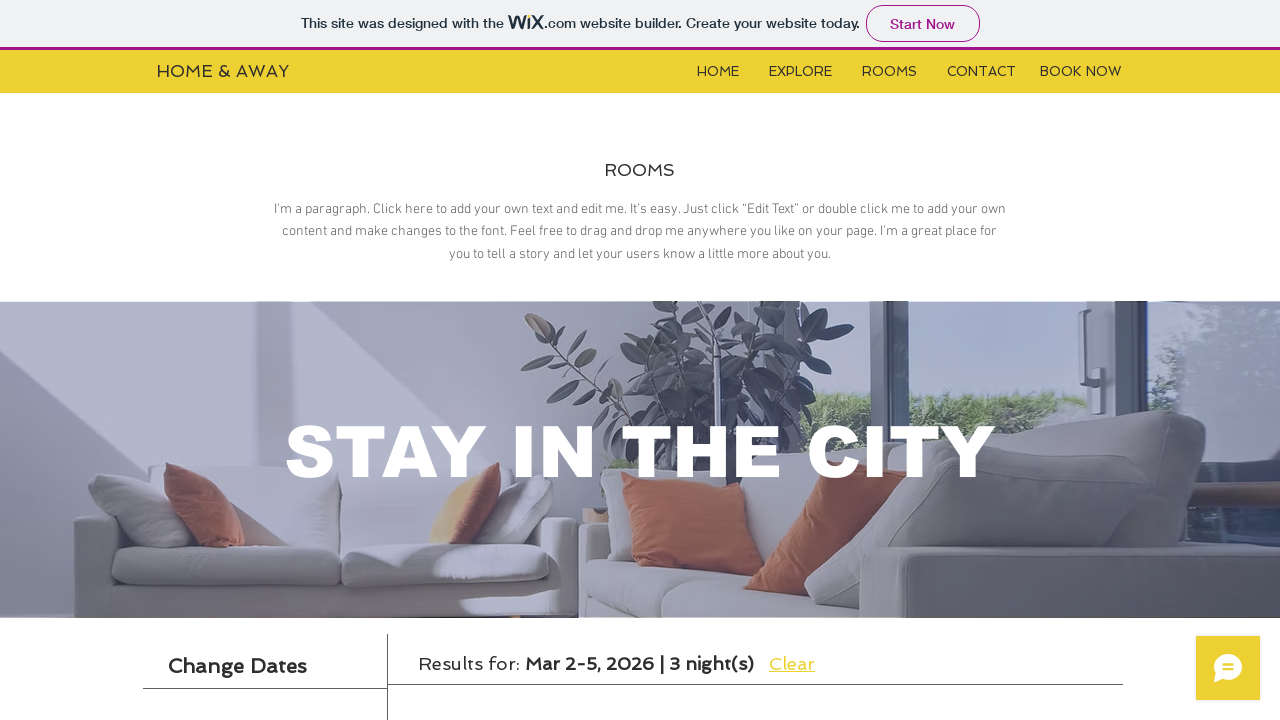

Verified room results are displayed for the search criteria
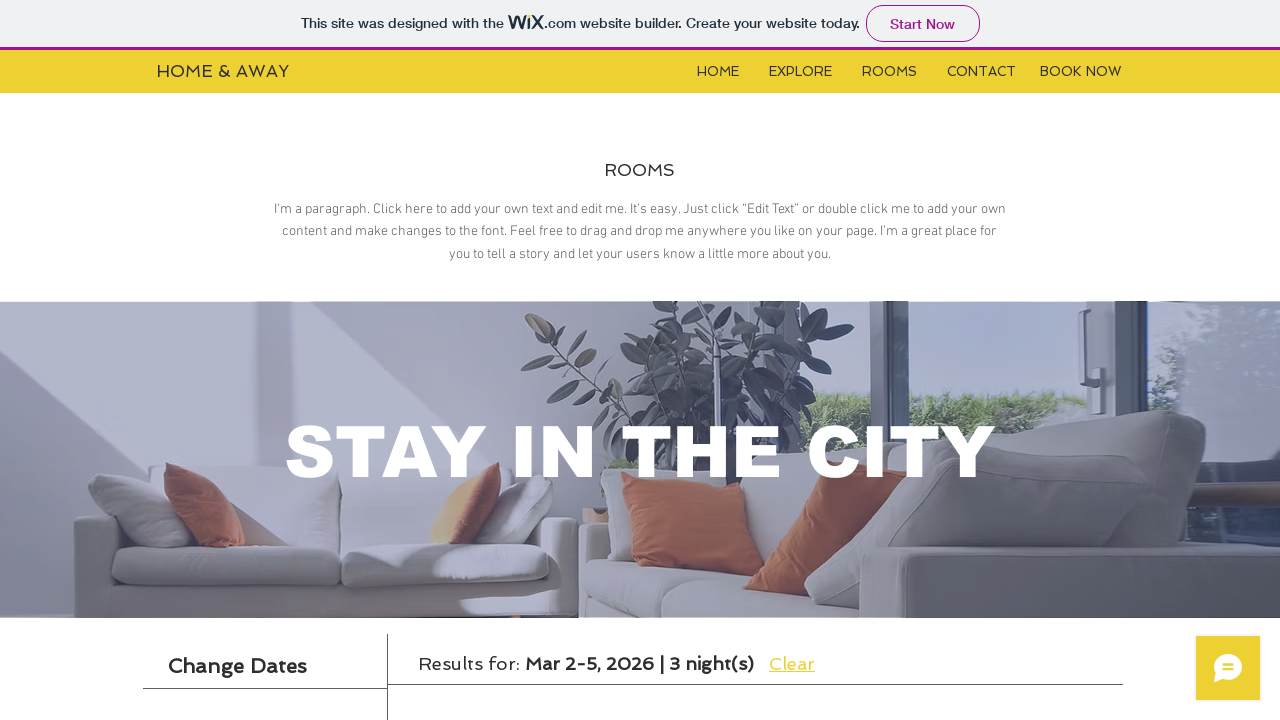

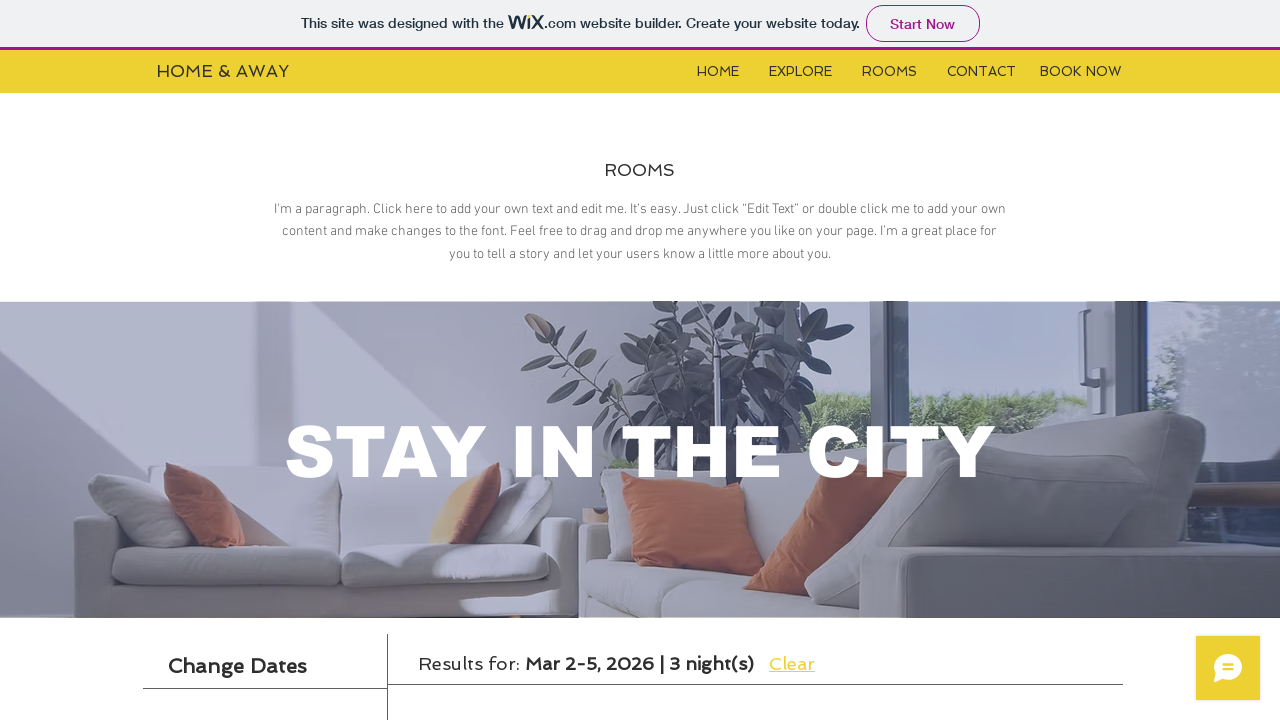